Tests pointer event properties by performing pointer actions on a target area and verifying the recorded events include movement and click information.

Starting URL: https://selenium.dev/selenium/web/pointerActionsPage.html

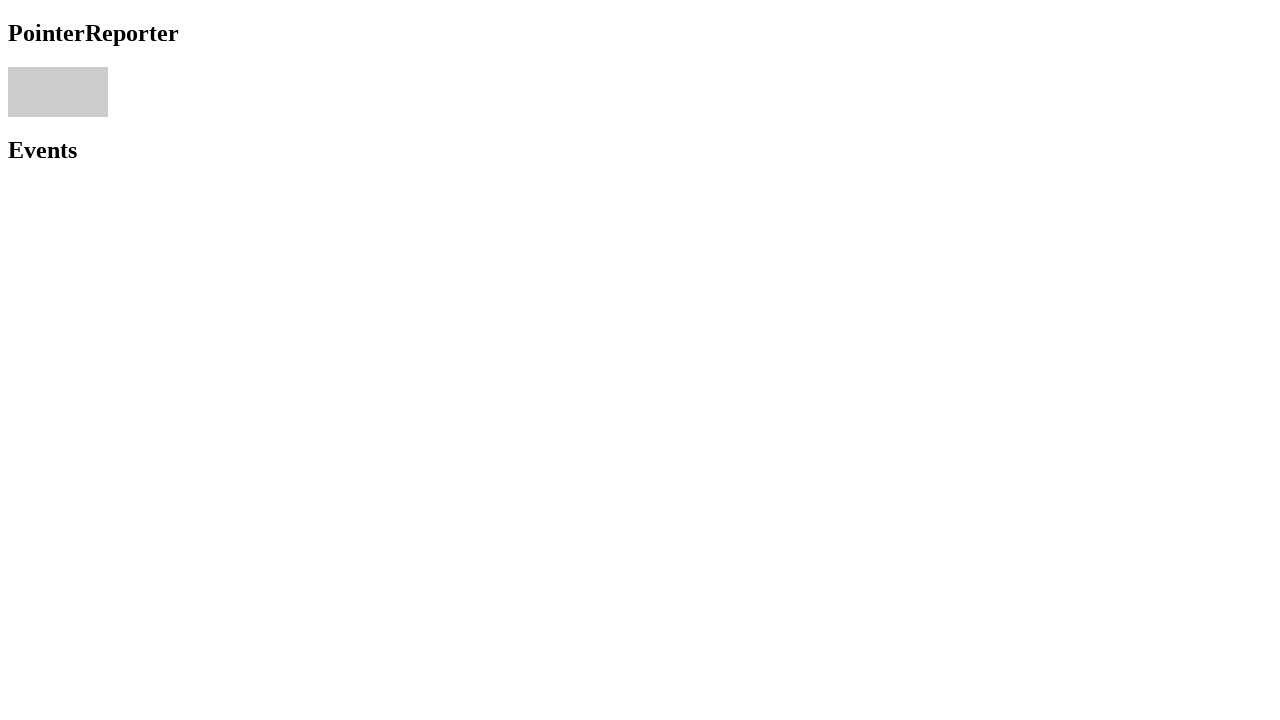

Located pointer area element
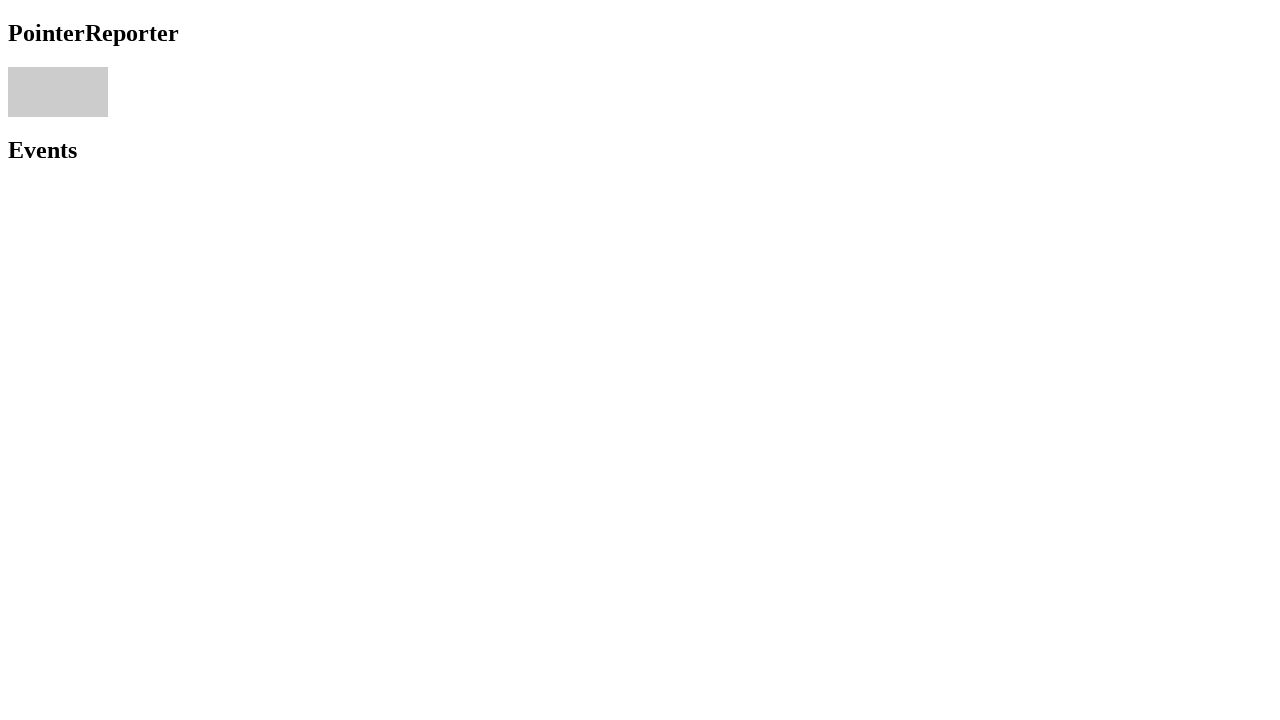

Retrieved bounding box of pointer area
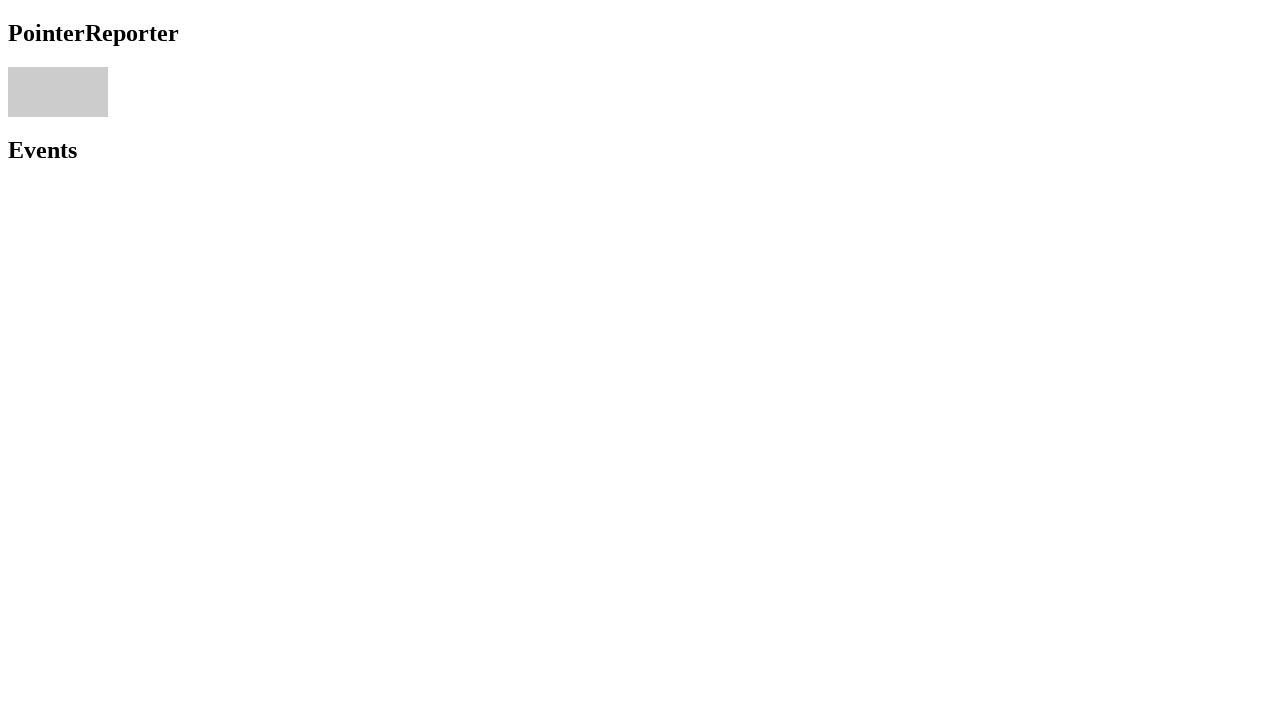

Moved mouse to center of pointer area at (58, 92)
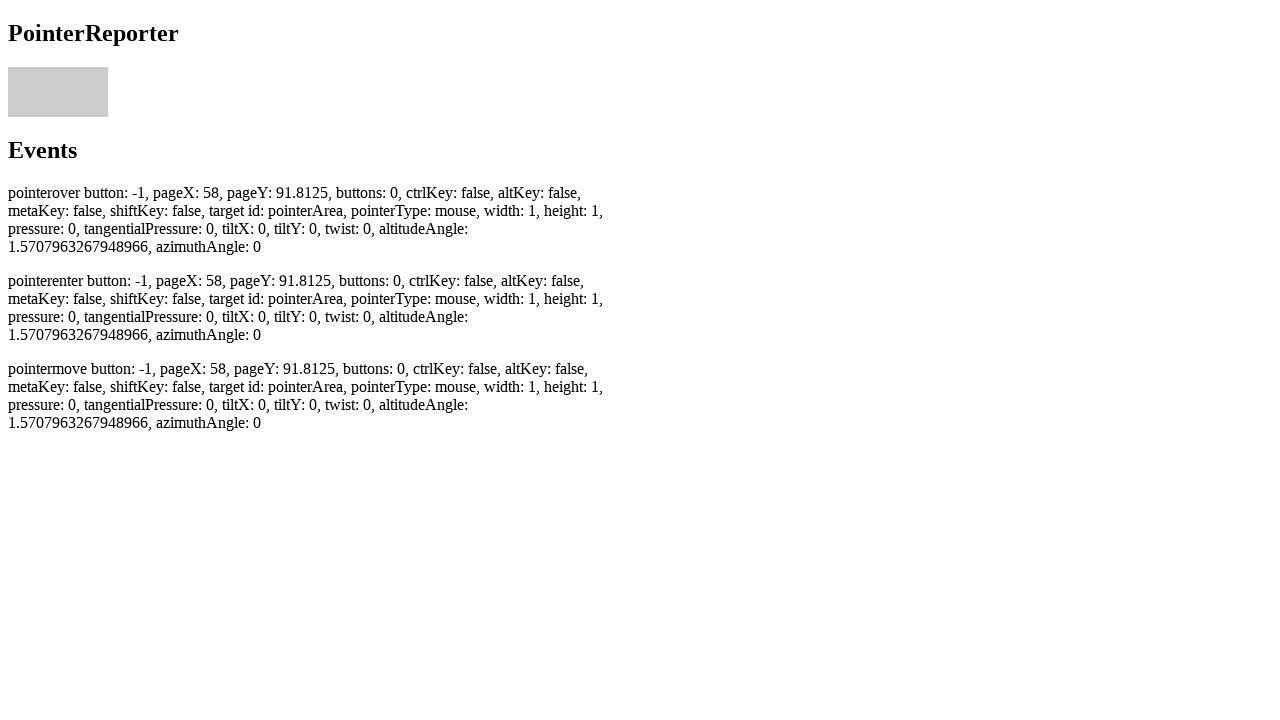

Pressed mouse button down at (58, 92)
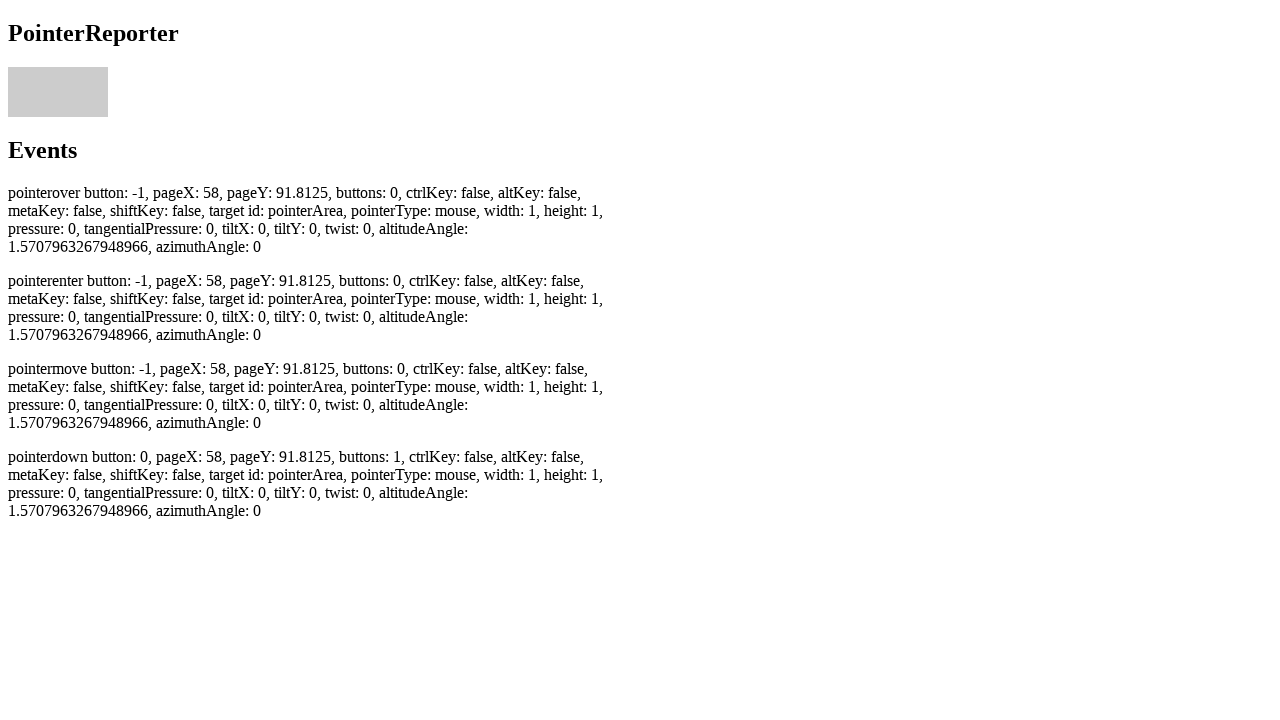

Moved mouse 2 pixels from initial position at (60, 94)
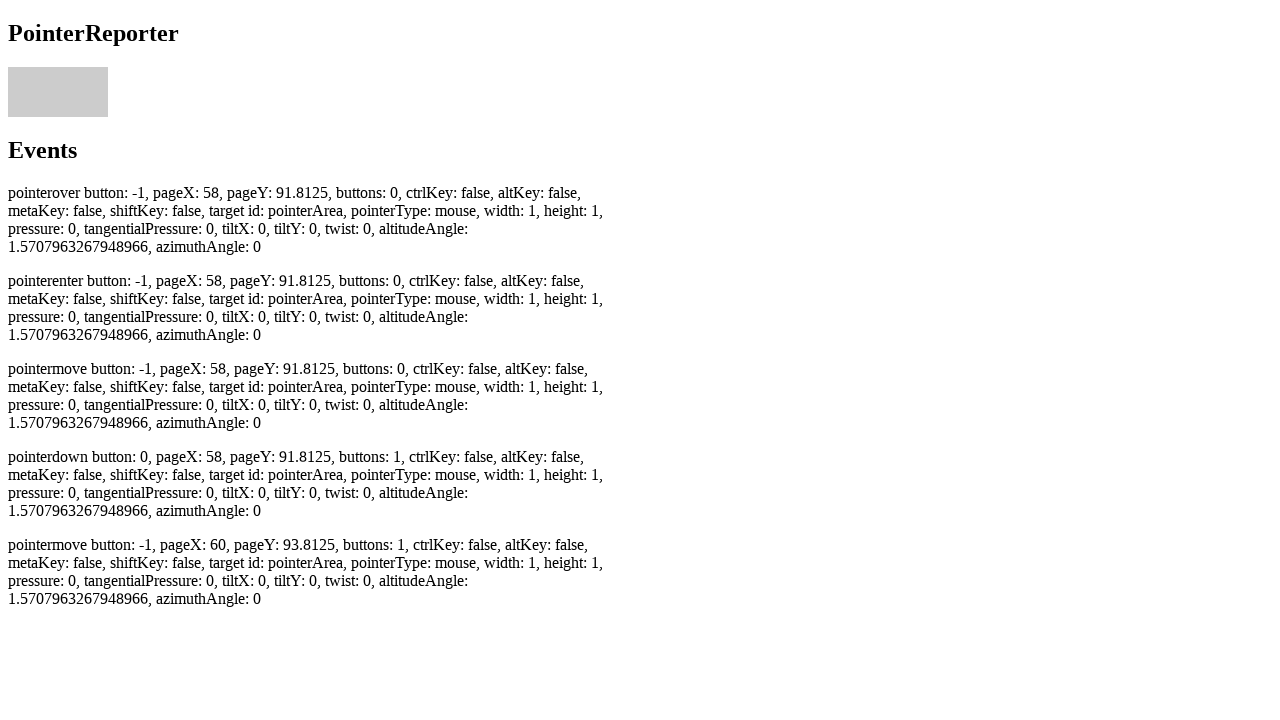

Released mouse button at (60, 94)
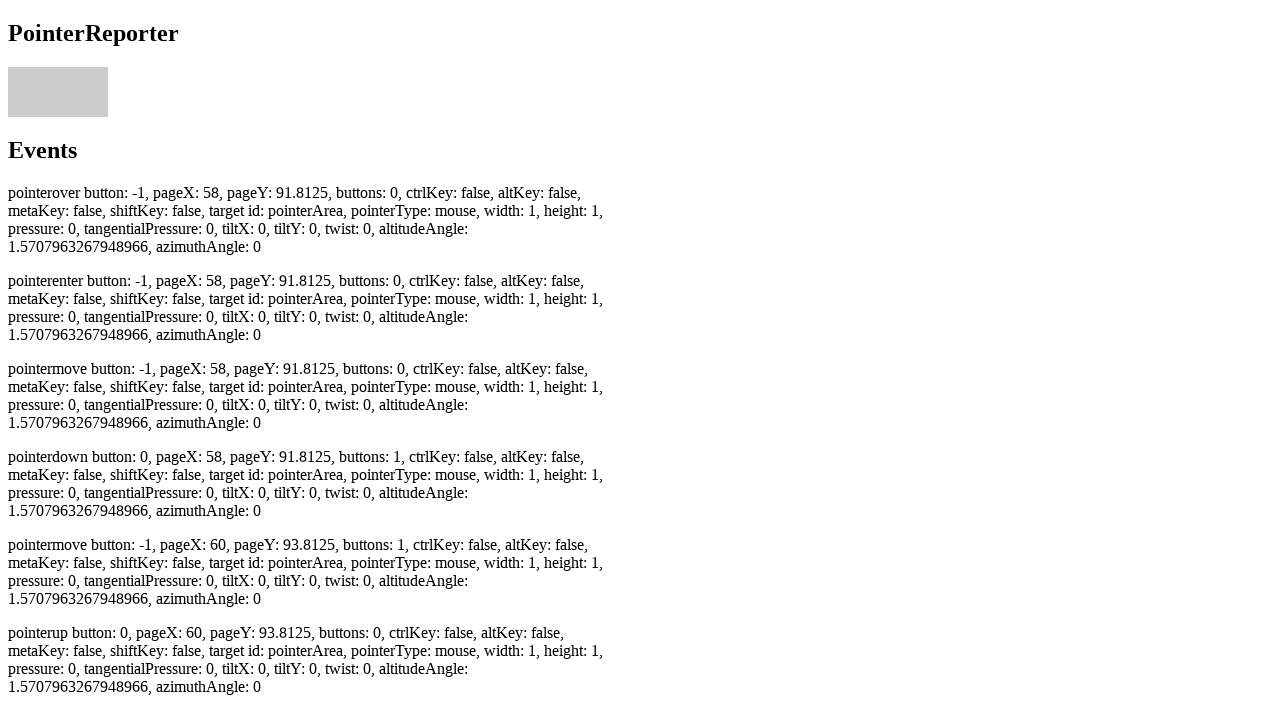

Waited for pointerup event to be recorded
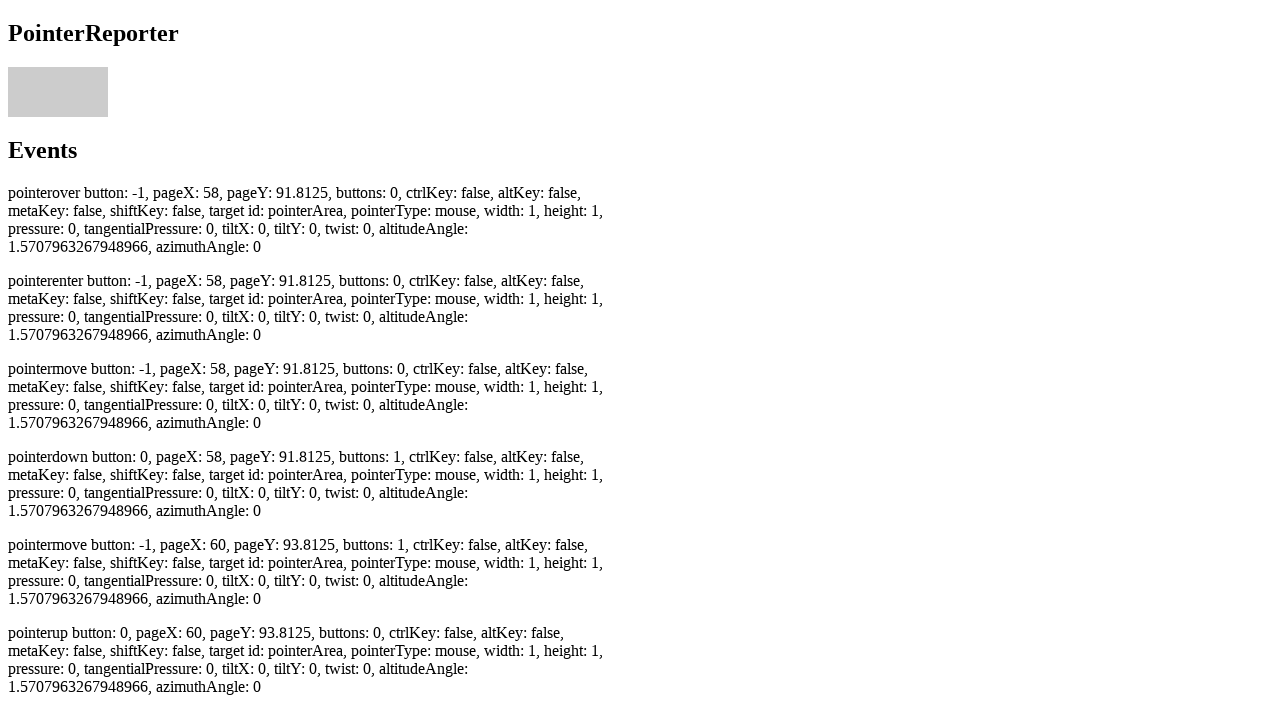

Located all pointermove events
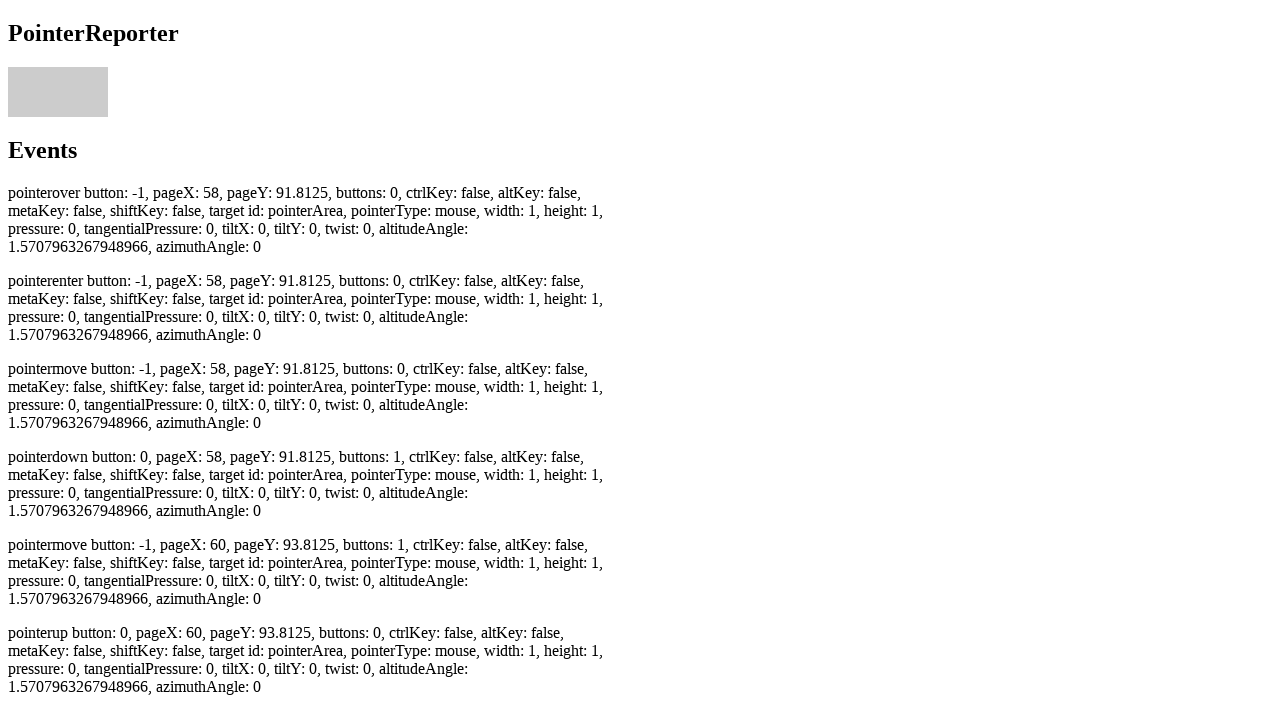

Verified at least 2 pointermove events recorded
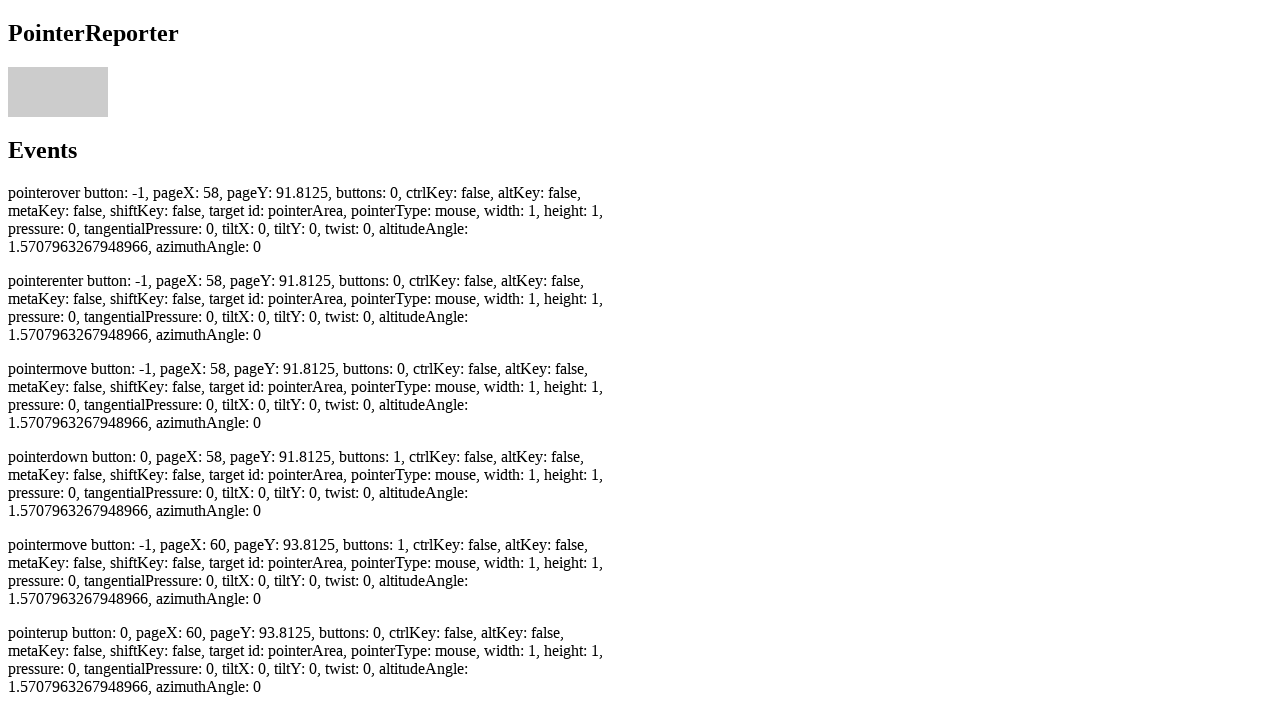

Located pointerdown event
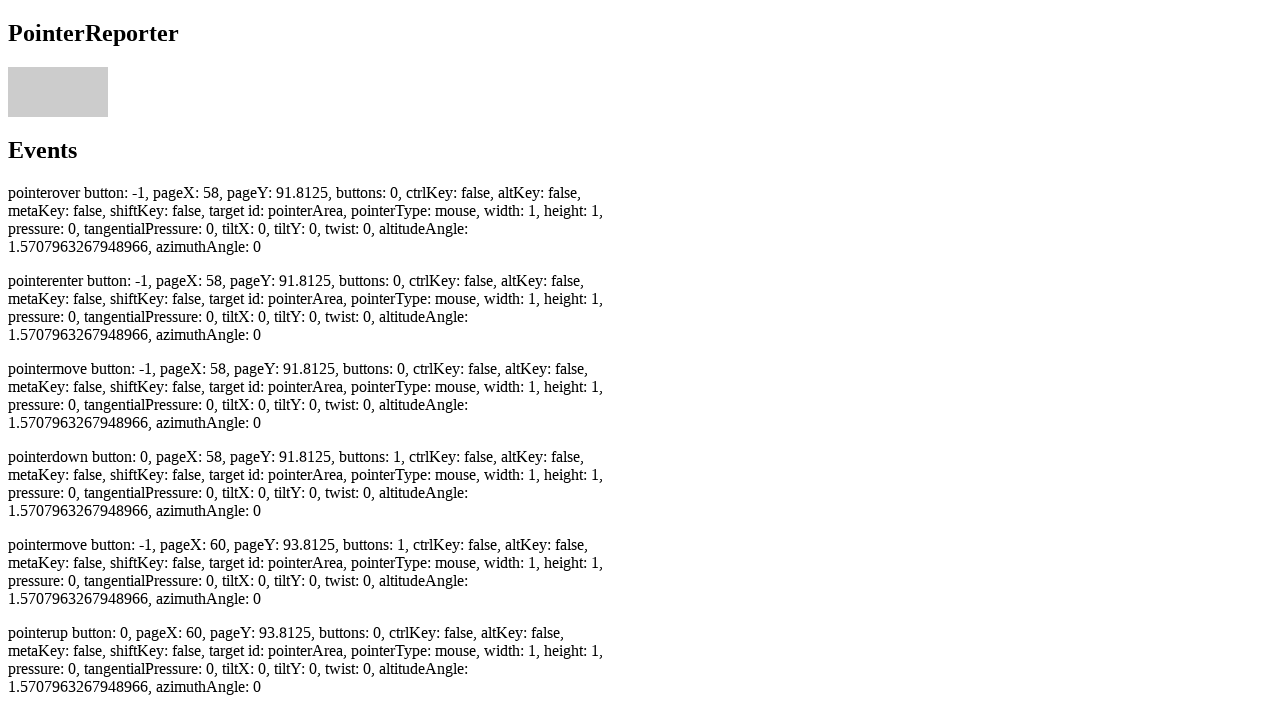

Verified pointerdown event recorded
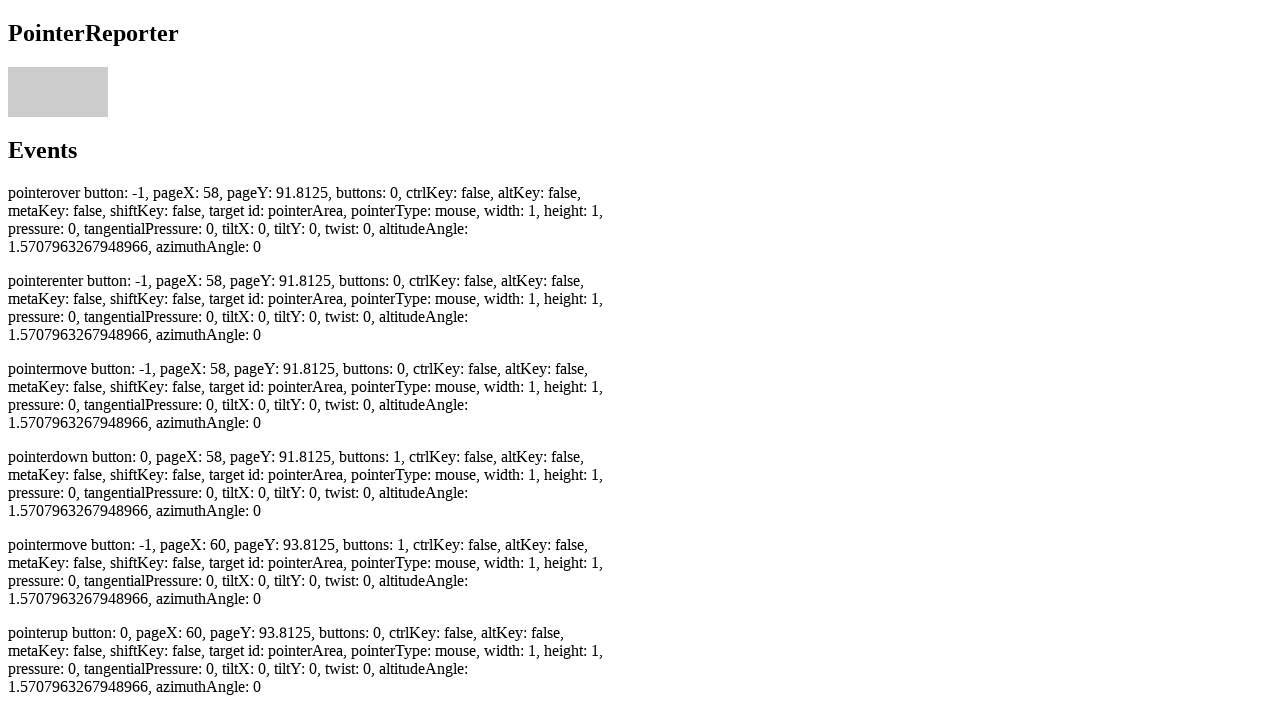

Located pointerup event
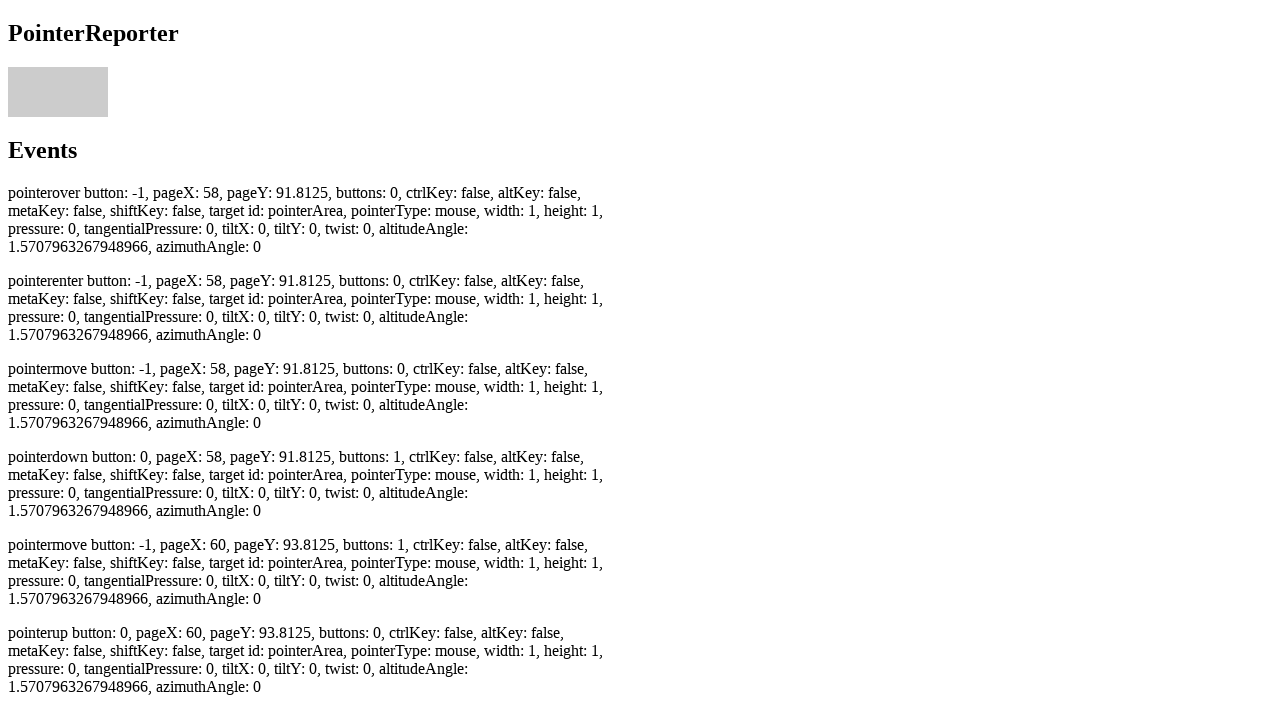

Verified pointerup event recorded
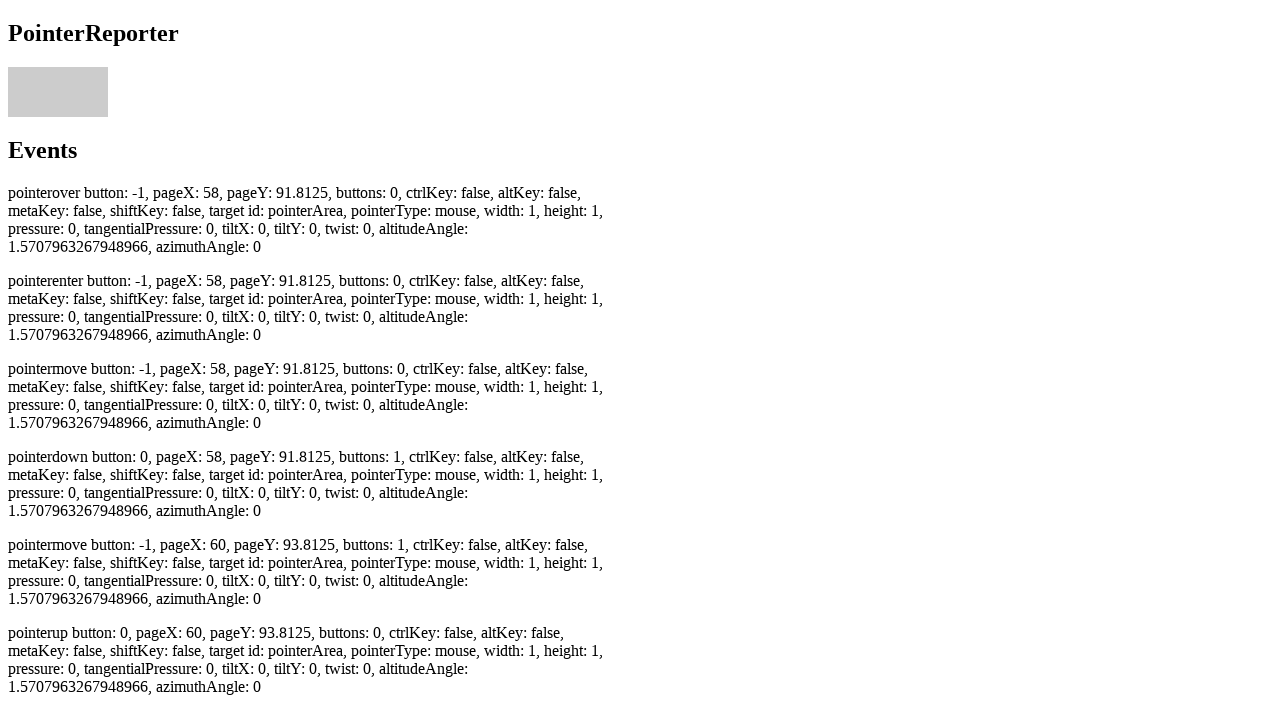

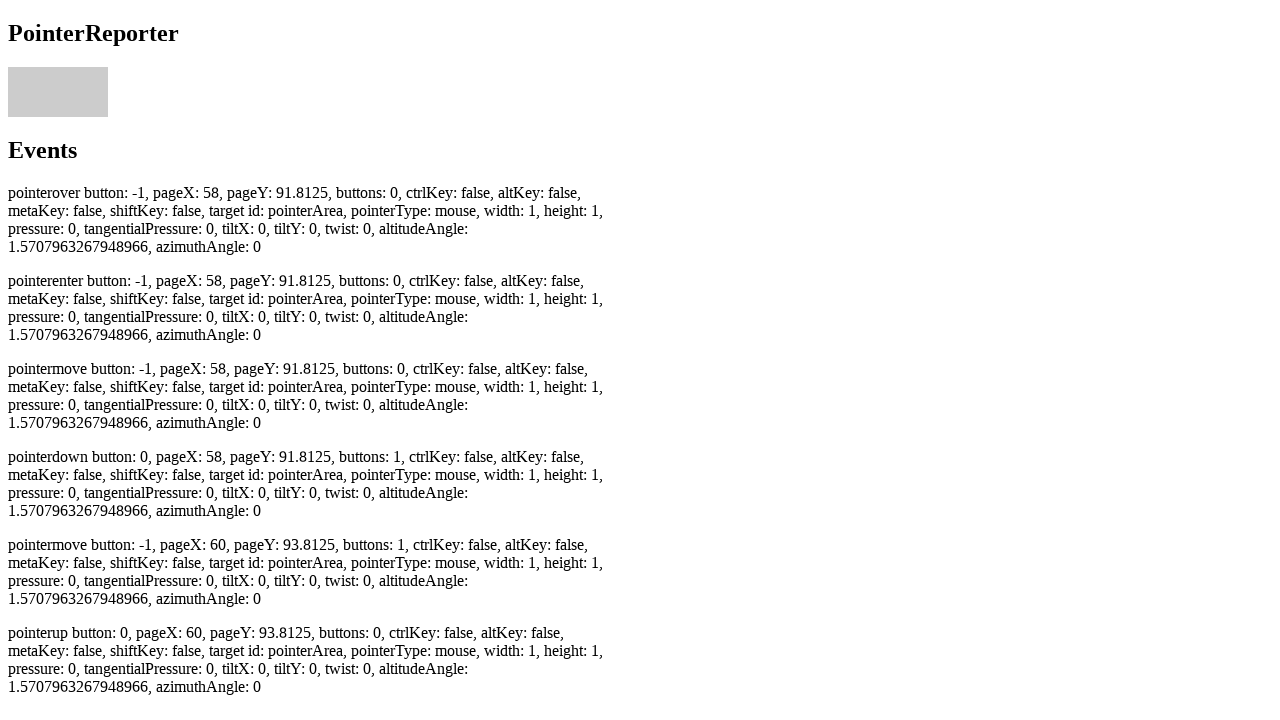